Tests checkbox functionality on a practice website by verifying default states of two checkboxes, clicking checkbox #1 to select it, clicking checkbox #2 to deselect it, and verifying the final states.

Starting URL: https://practice.cydeo.com/checkboxes

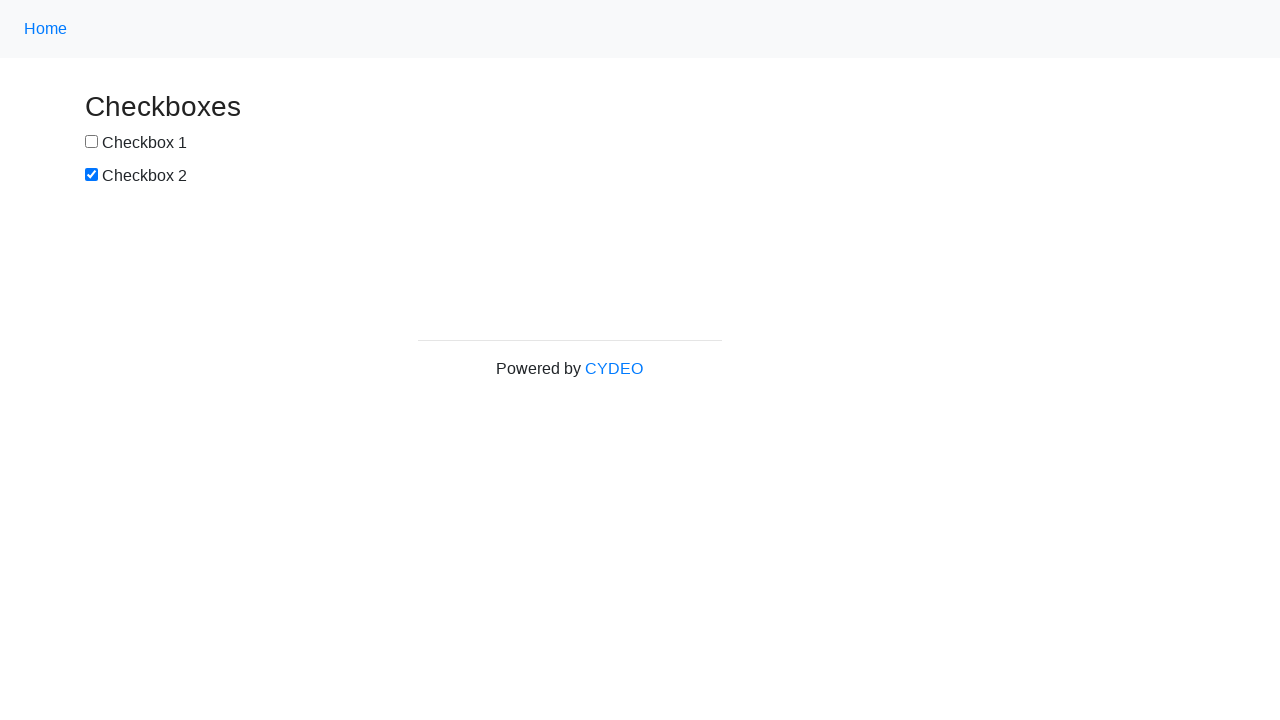

Located checkbox #1 element
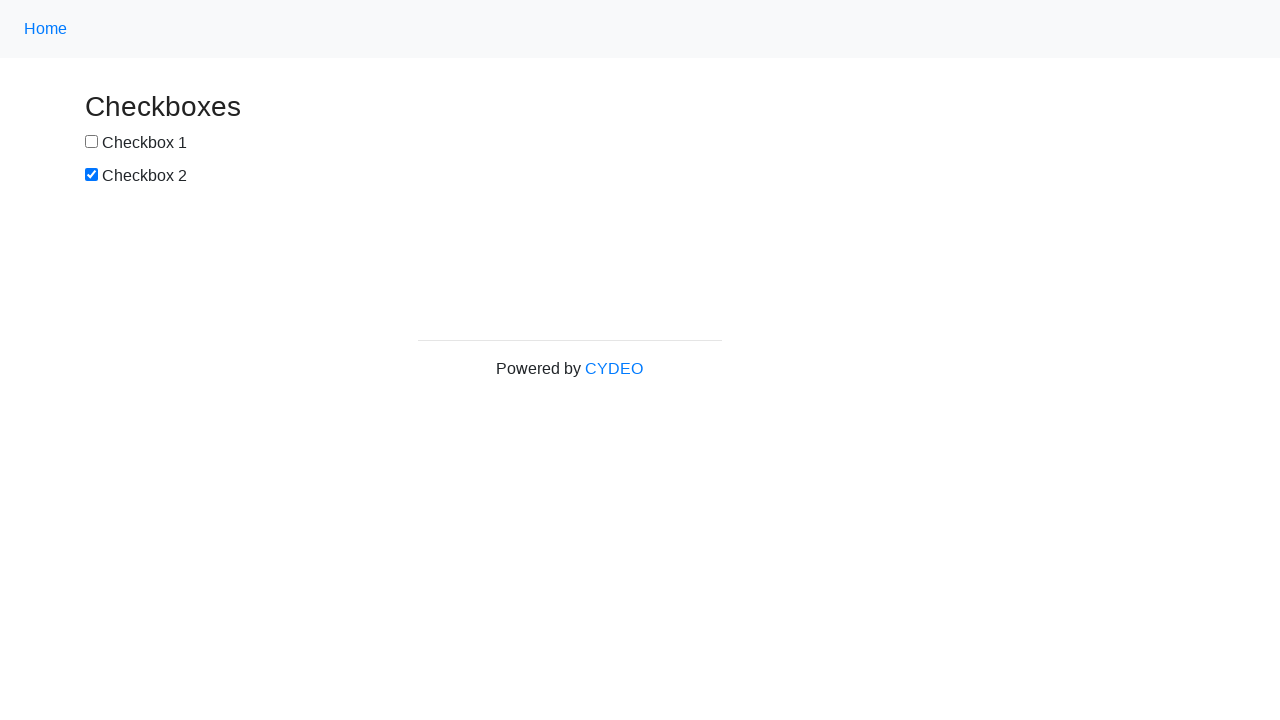

Located checkbox #2 element
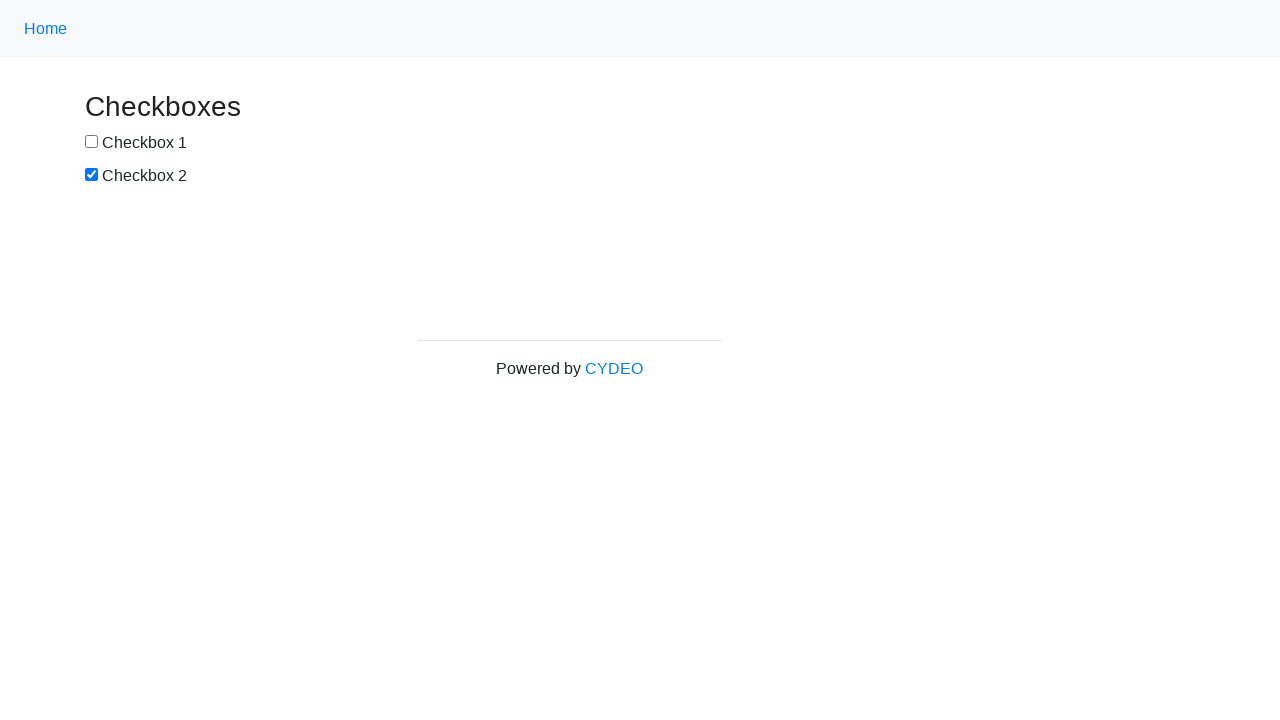

Verified checkbox #1 is not selected by default
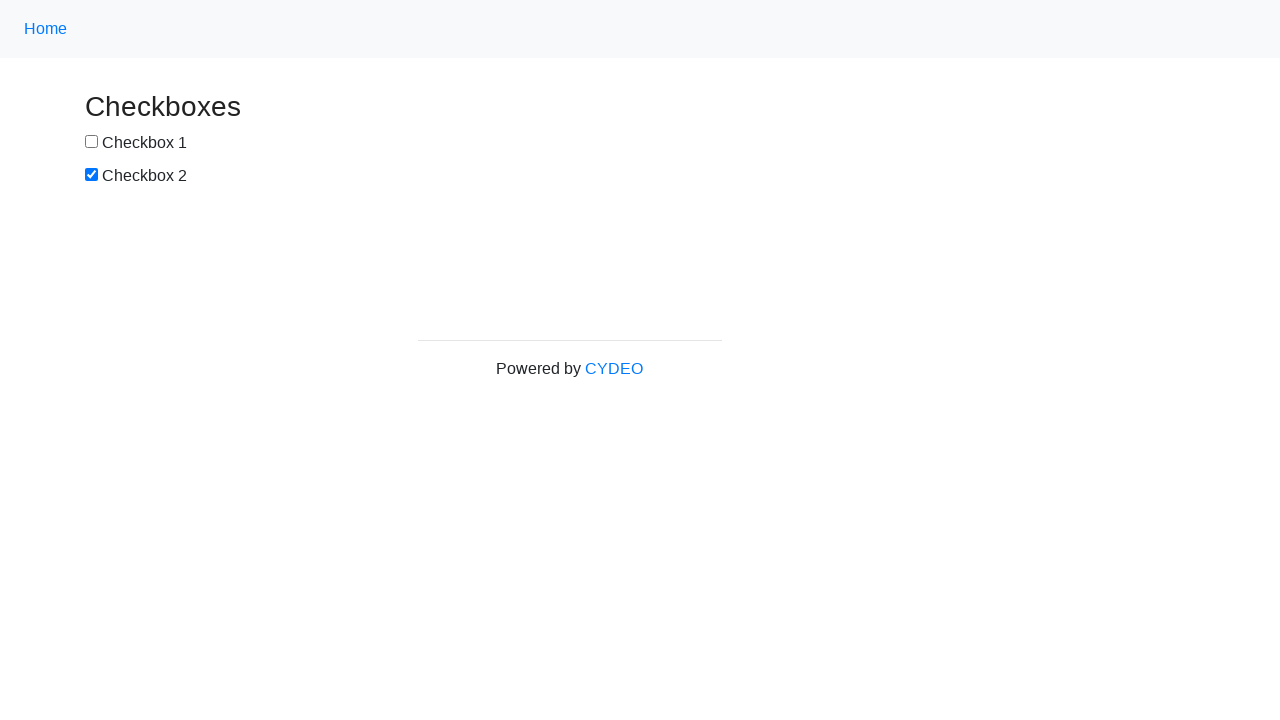

Verified checkbox #2 is selected by default
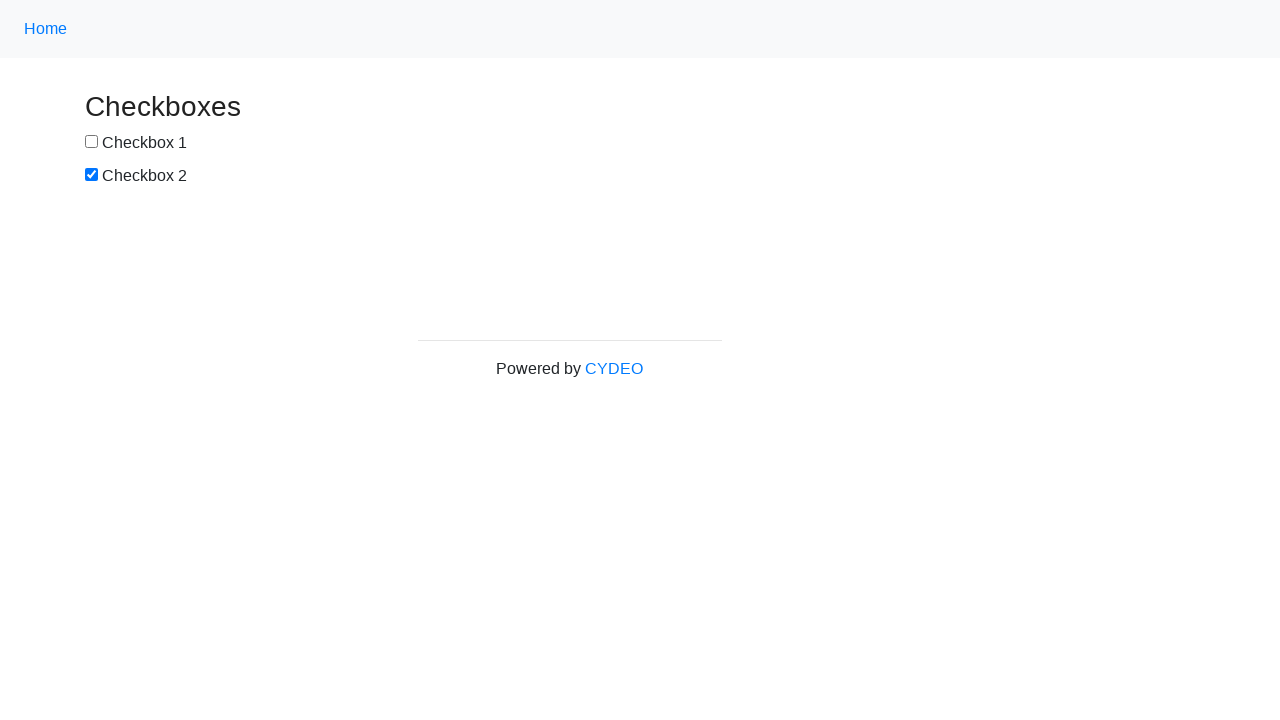

Clicked checkbox #1 to select it at (92, 142) on input[name='checkbox1']
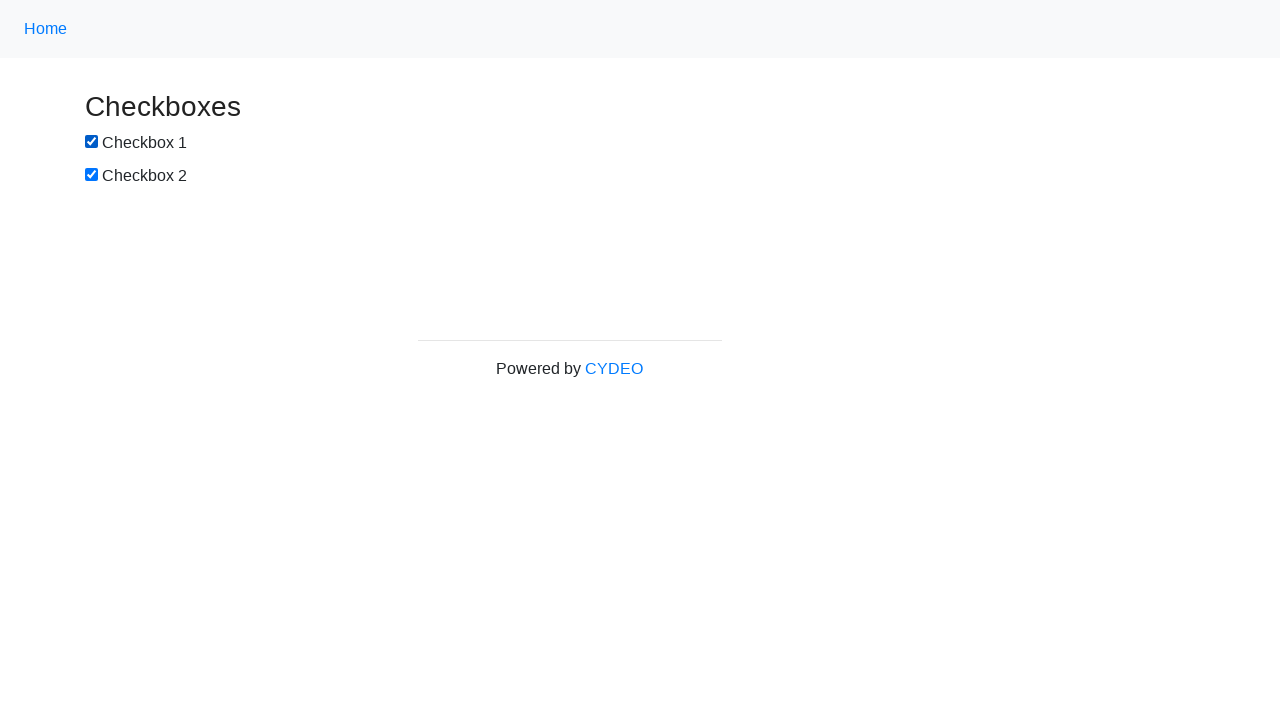

Clicked checkbox #2 to deselect it at (92, 175) on input[name='checkbox2']
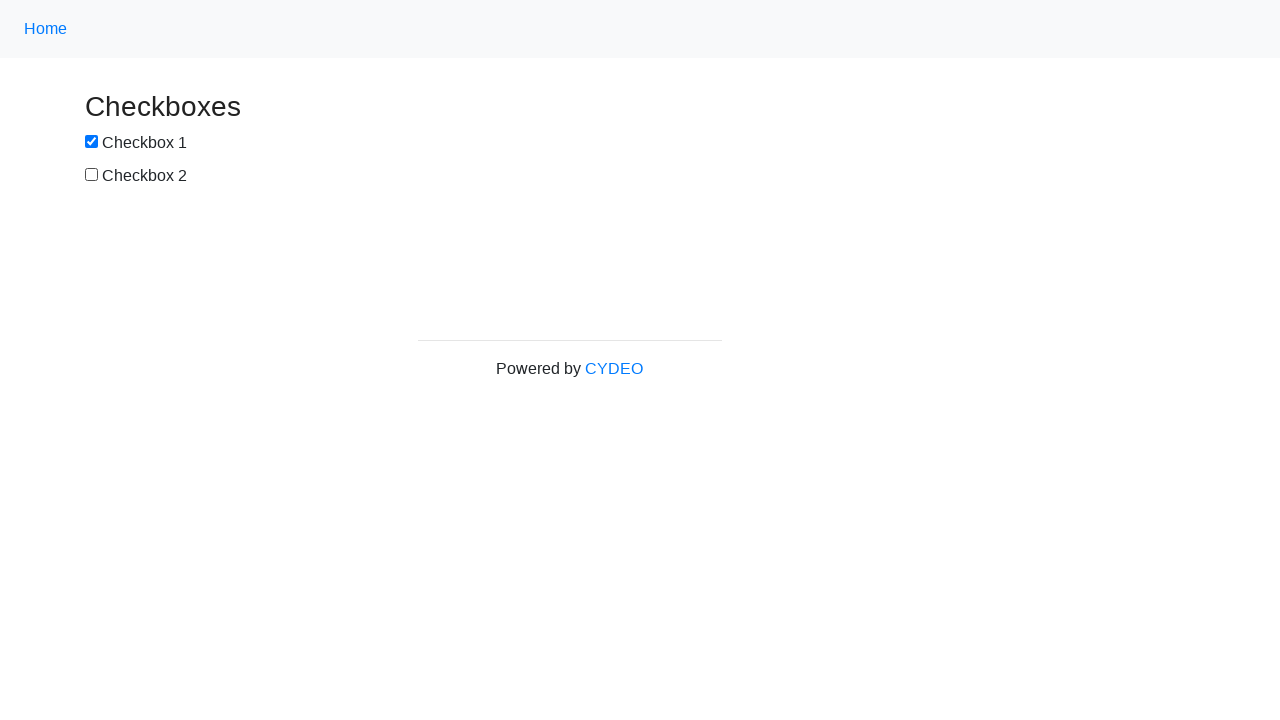

Verified checkbox #1 is now selected
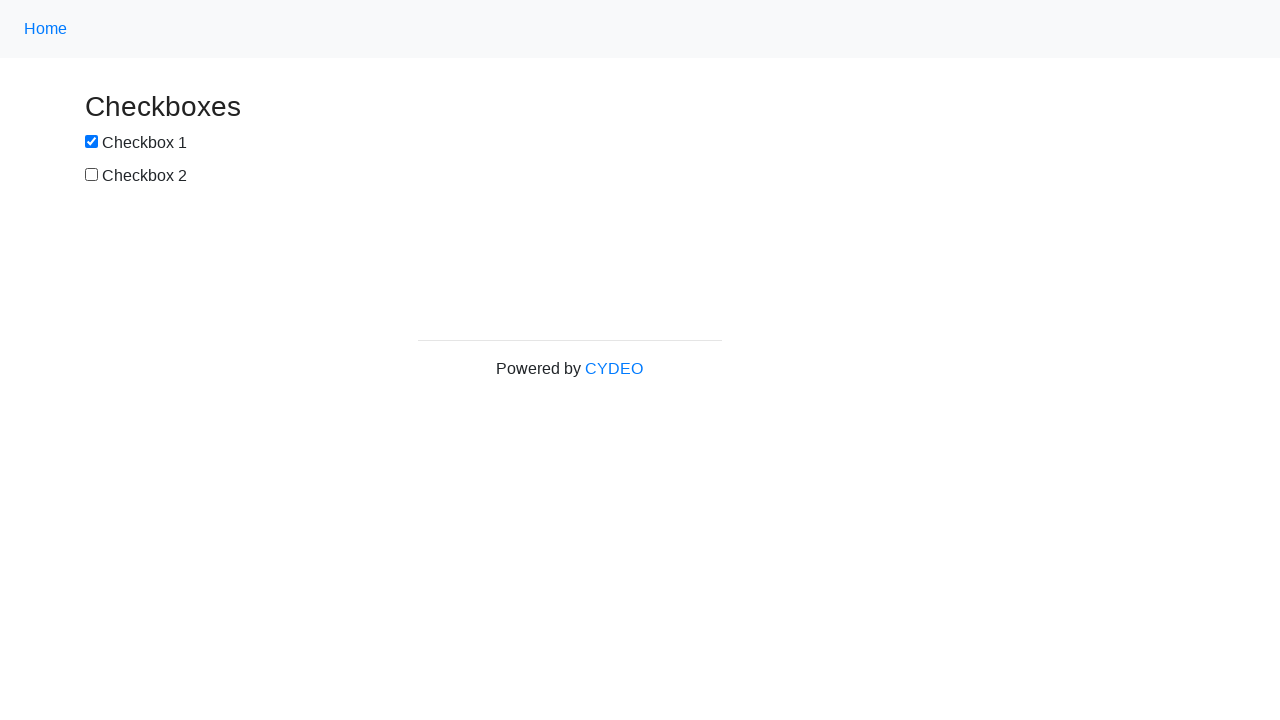

Verified checkbox #2 is now deselected
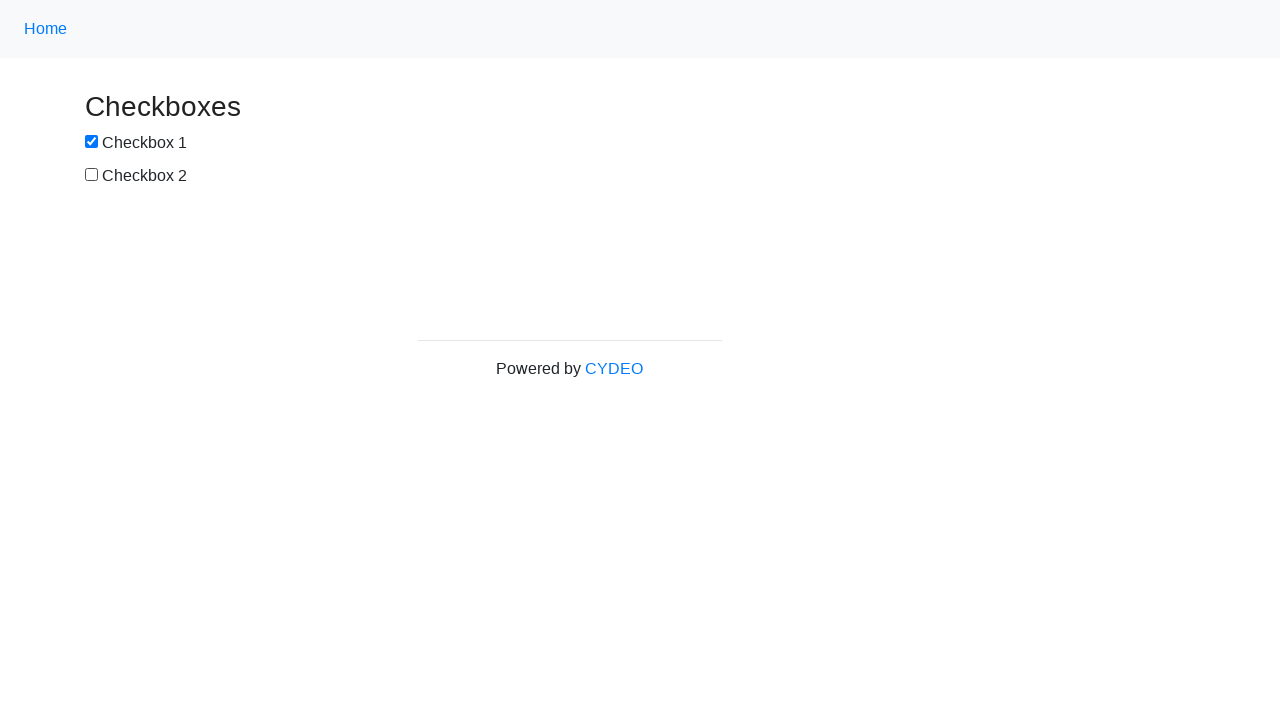

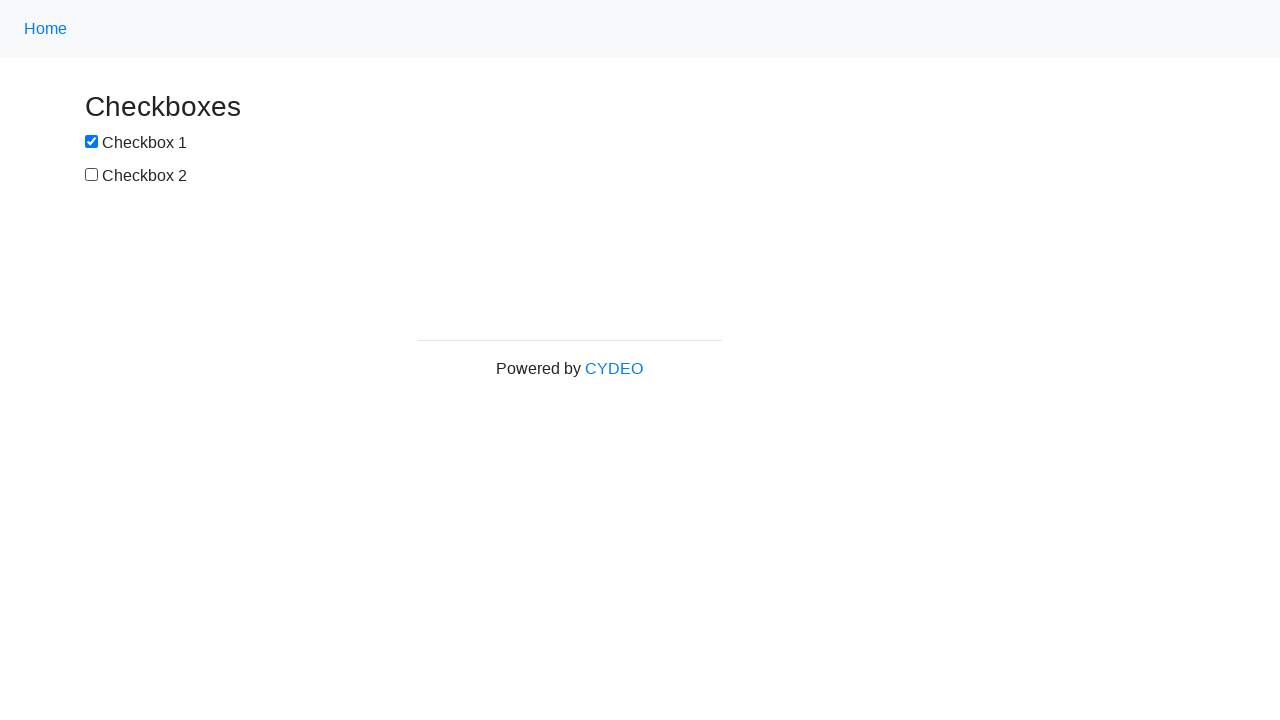